Tests the file upload functionality on DemoQA by uploading a test file and verifying the uploaded file path is displayed

Starting URL: https://demoqa.com/upload-download

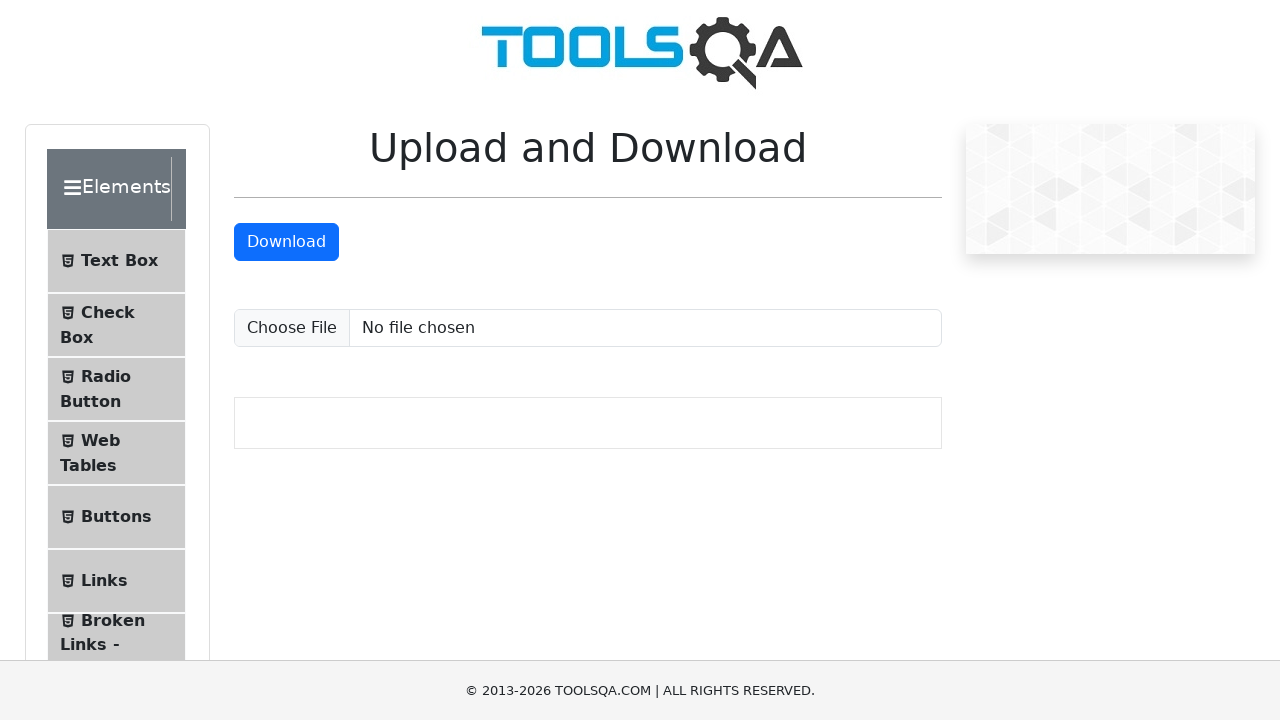

Created temporary test file for upload
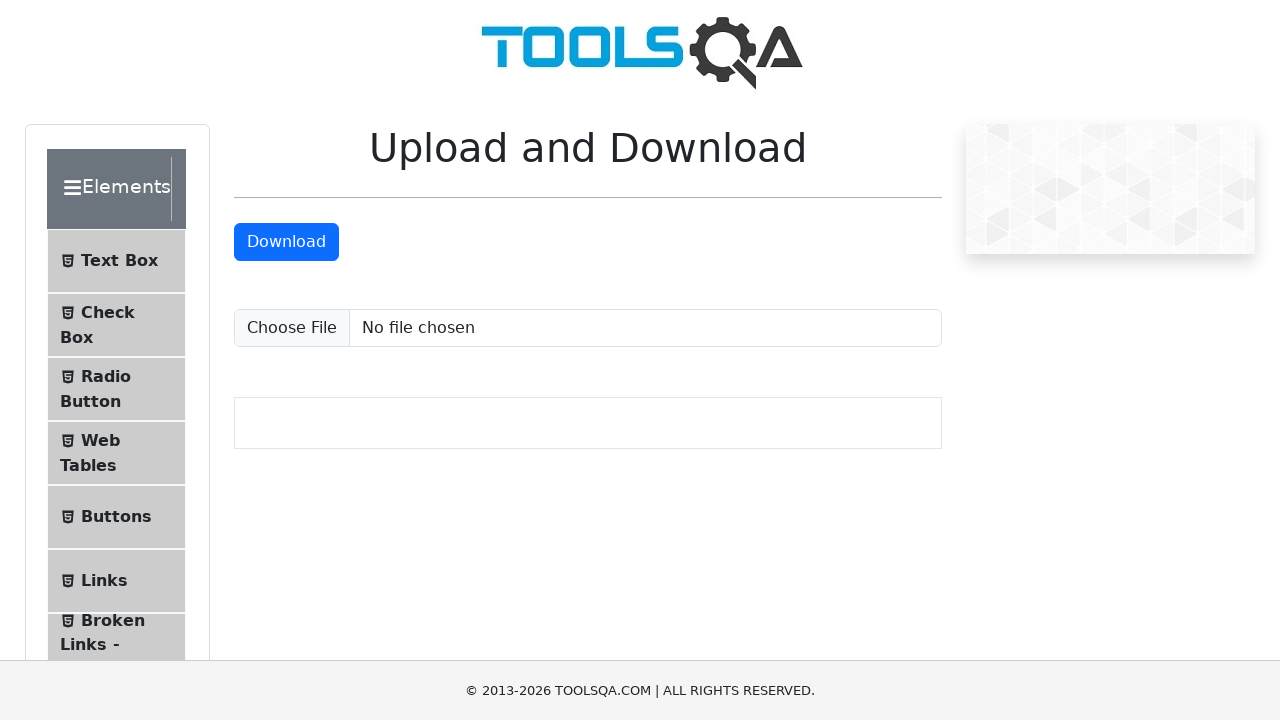

Uploaded test file using file input element
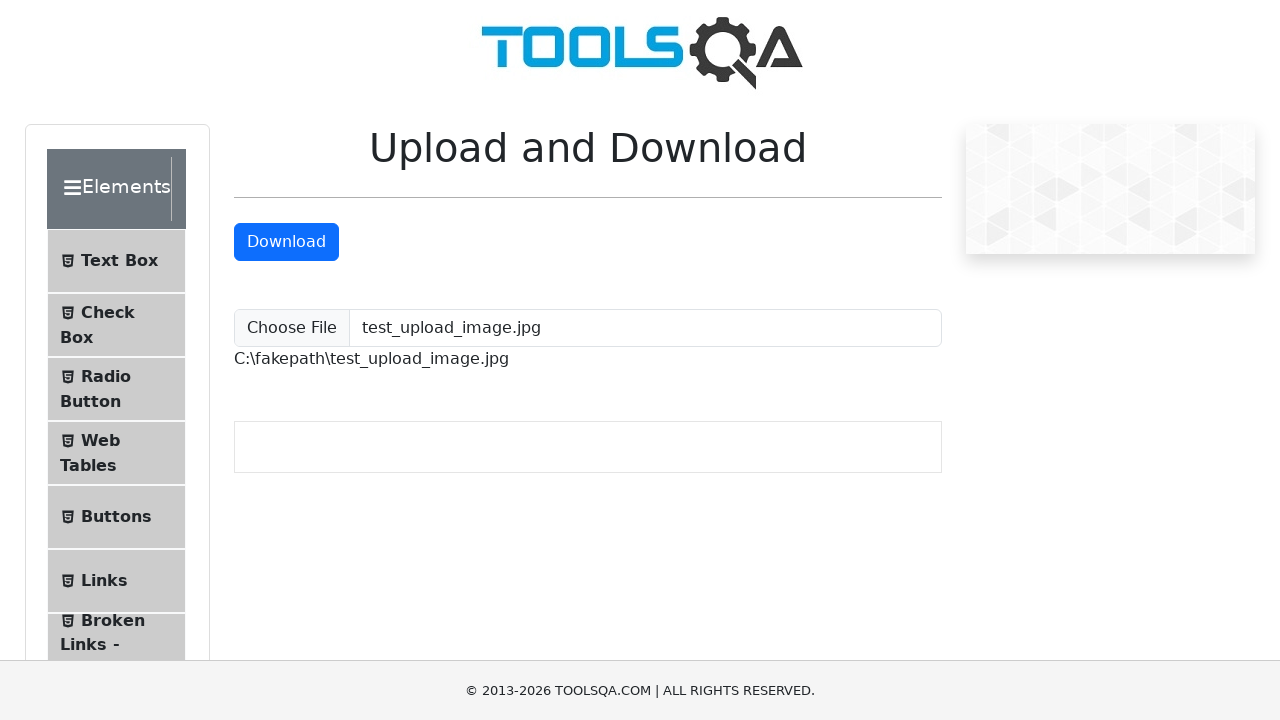

Verified uploaded file path is displayed
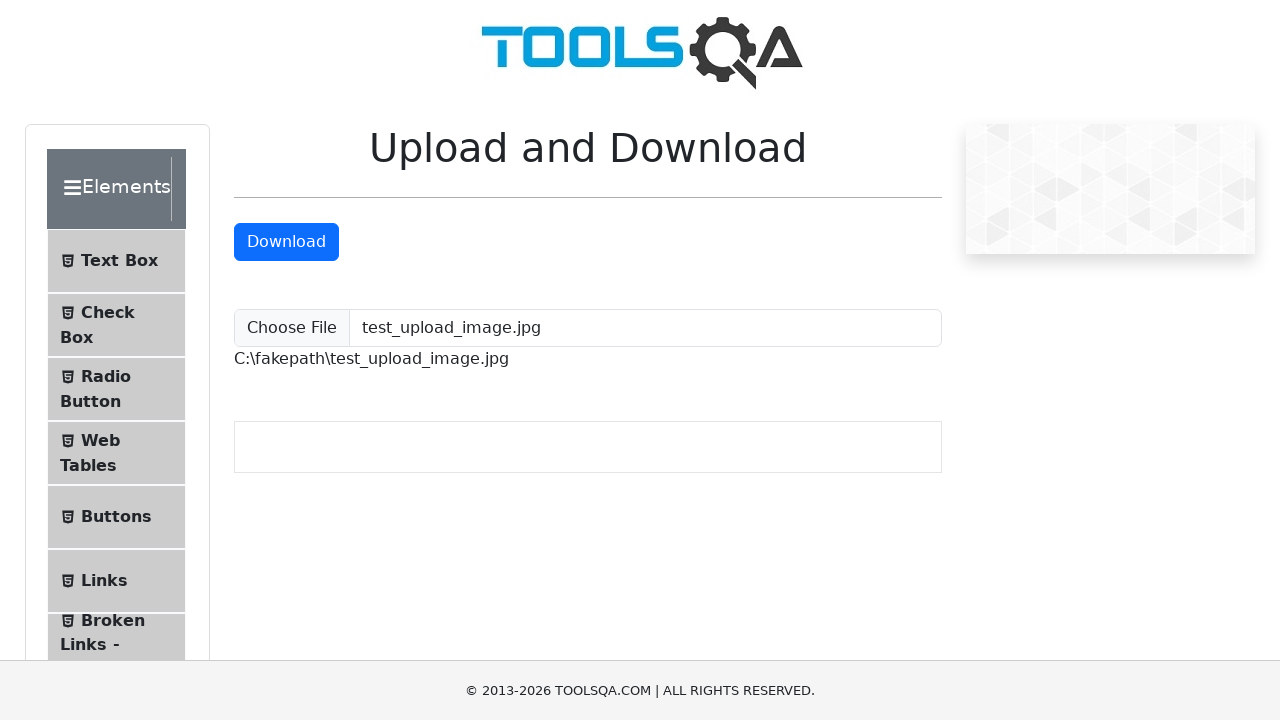

Cleaned up temporary test file
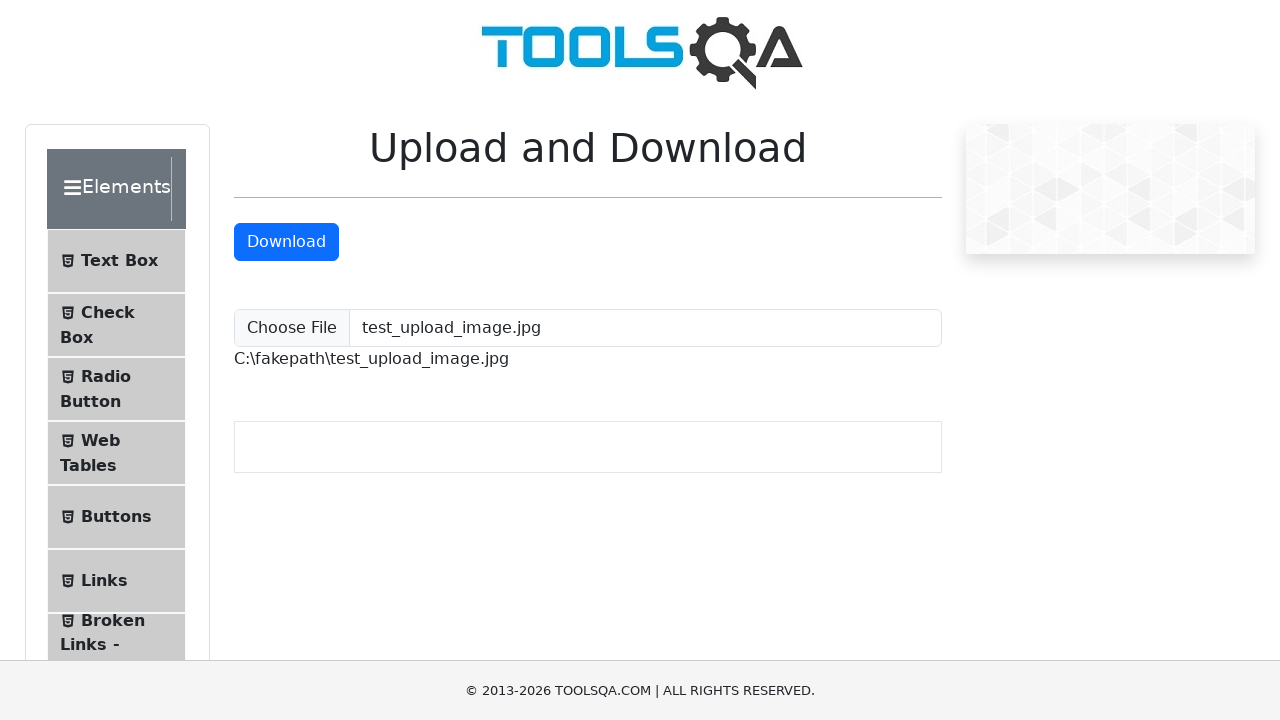

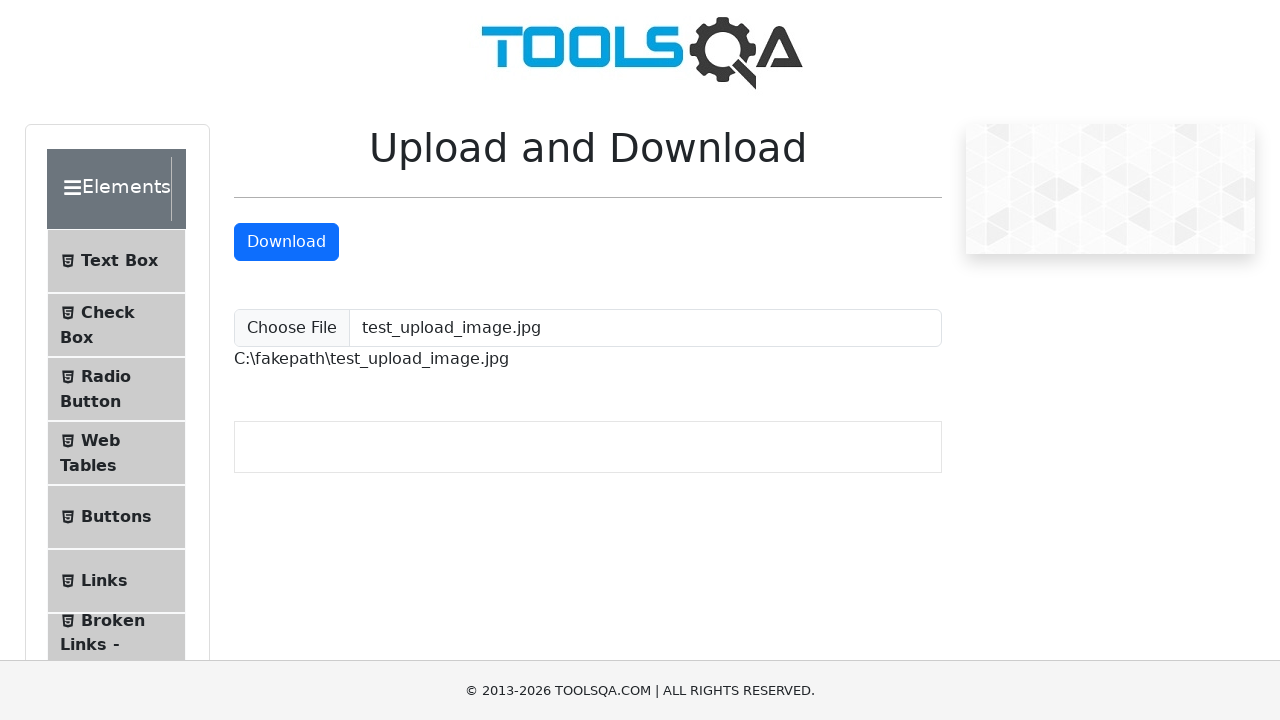